Navigates to Prince XML samples page and clicks on a PDF link to open a PDF document in the browser

Starting URL: http://www.princexml.com/samples/

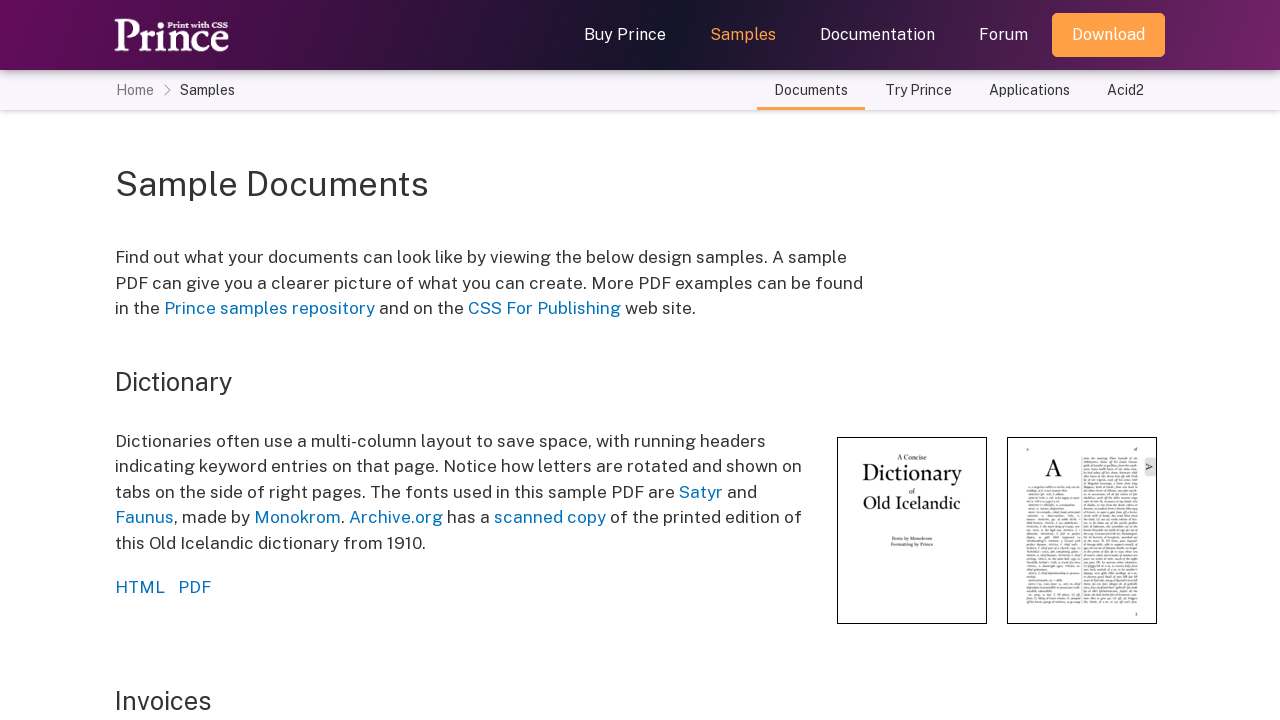

Clicked on PDF link to open dictionary sample PDF at (194, 587) on xpath=//*[@id='dictionary']/p[2]/a[2]
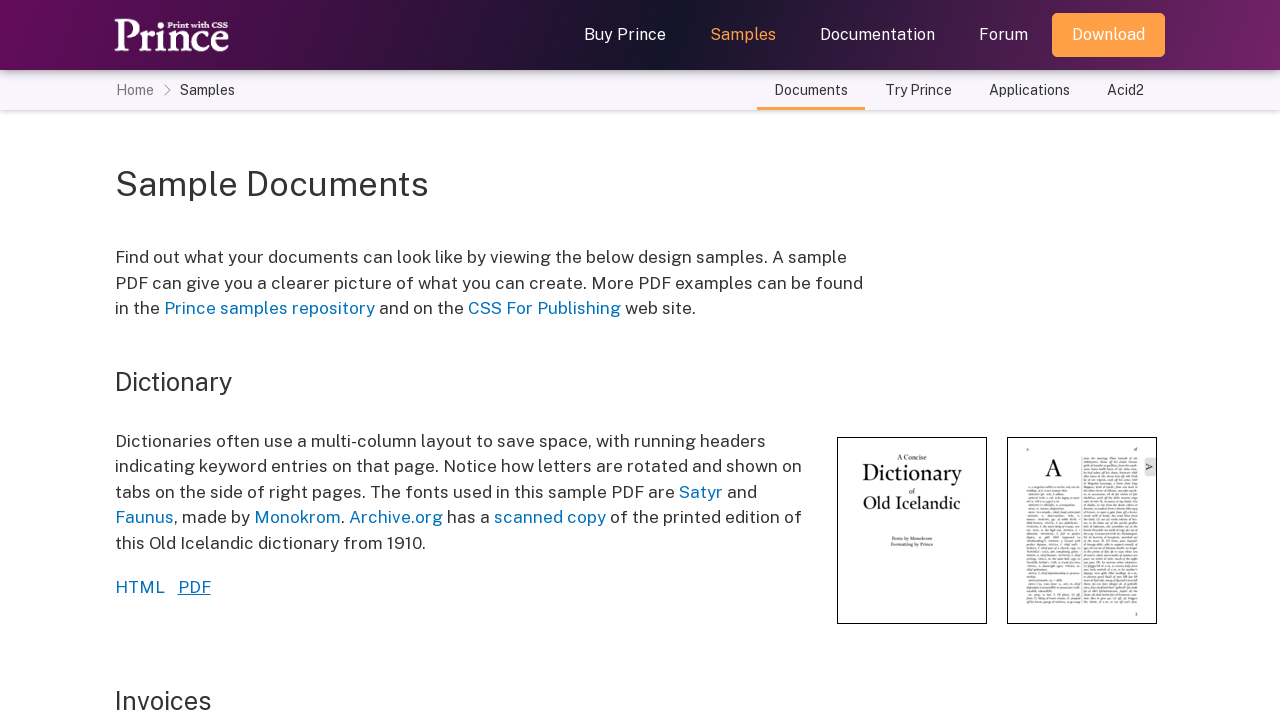

PDF document loaded in browser
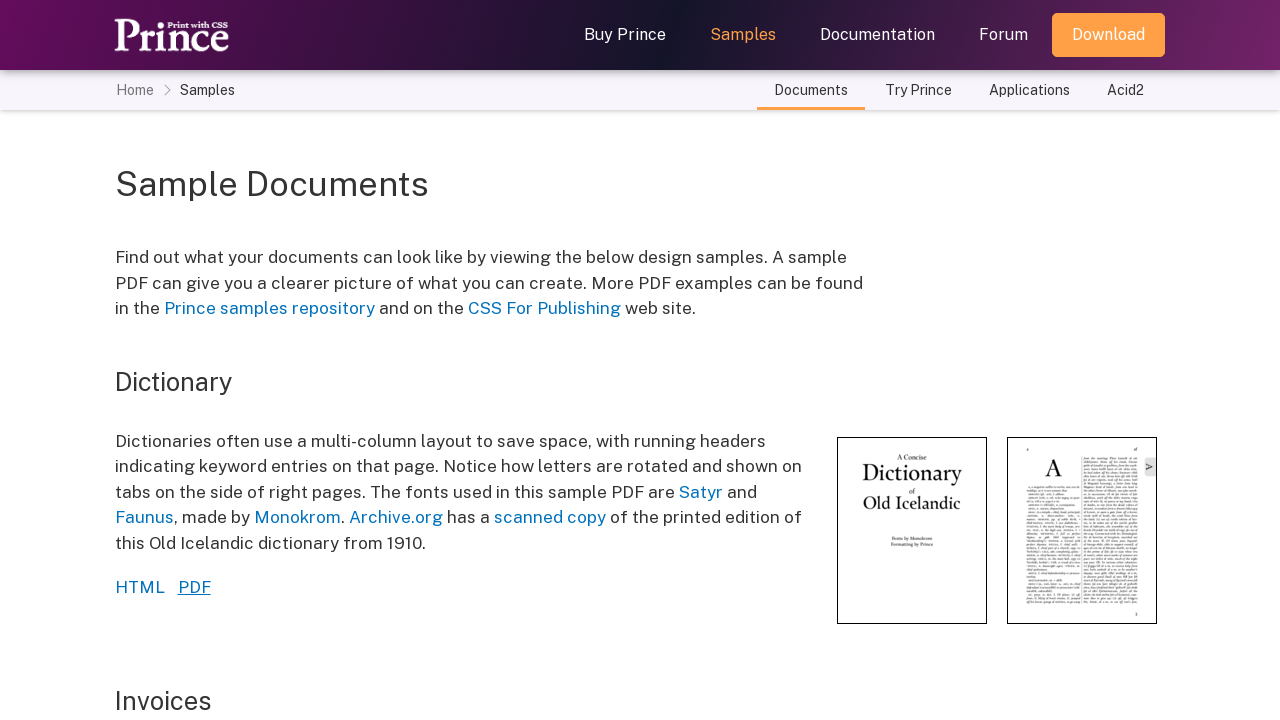

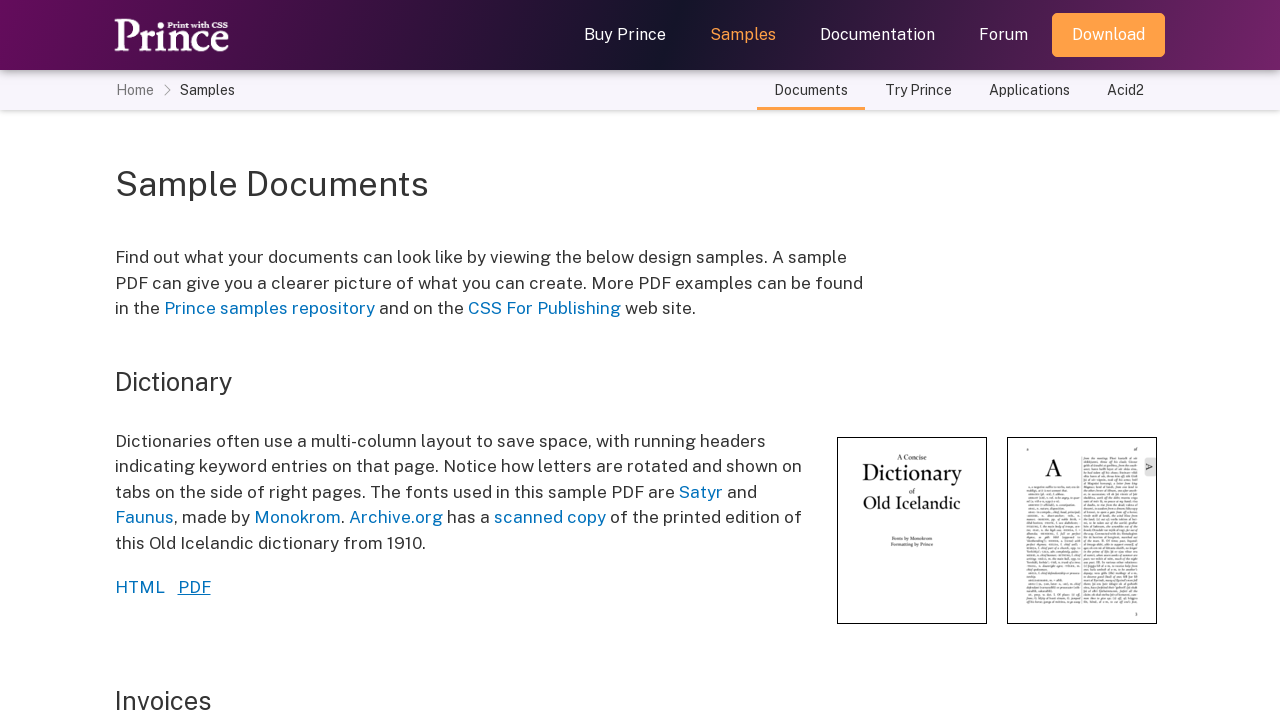